Demonstrates various WebDriver methods by navigating to a blog page and finding all hyperlinks with text content

Starting URL: https://omayo.blogspot.com/

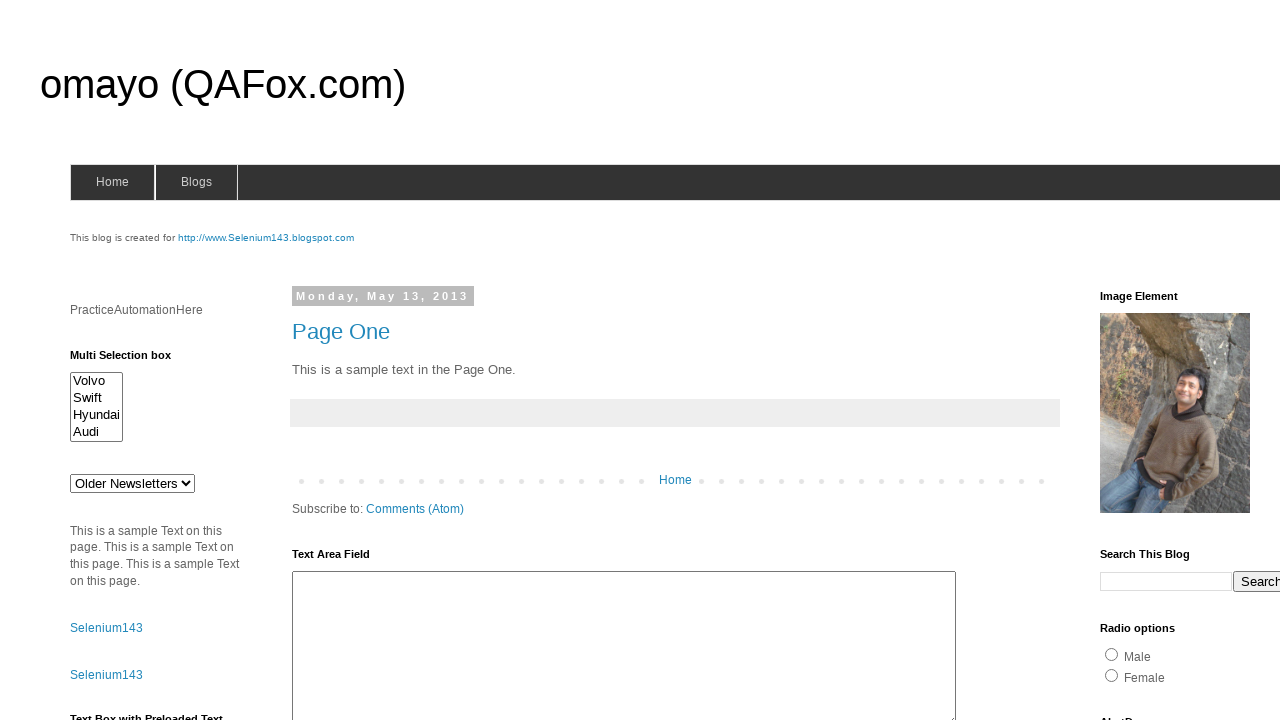

Navigated to blog page at https://omayo.blogspot.com/
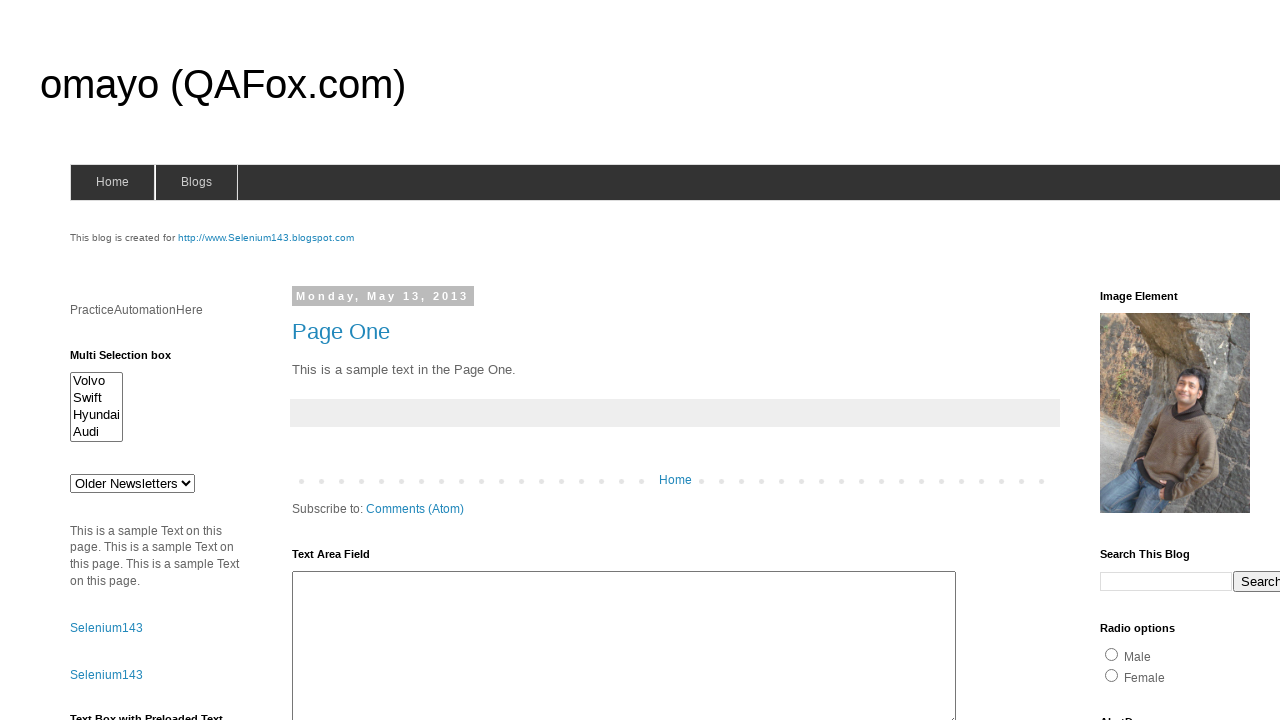

Located all hyperlinks on the page
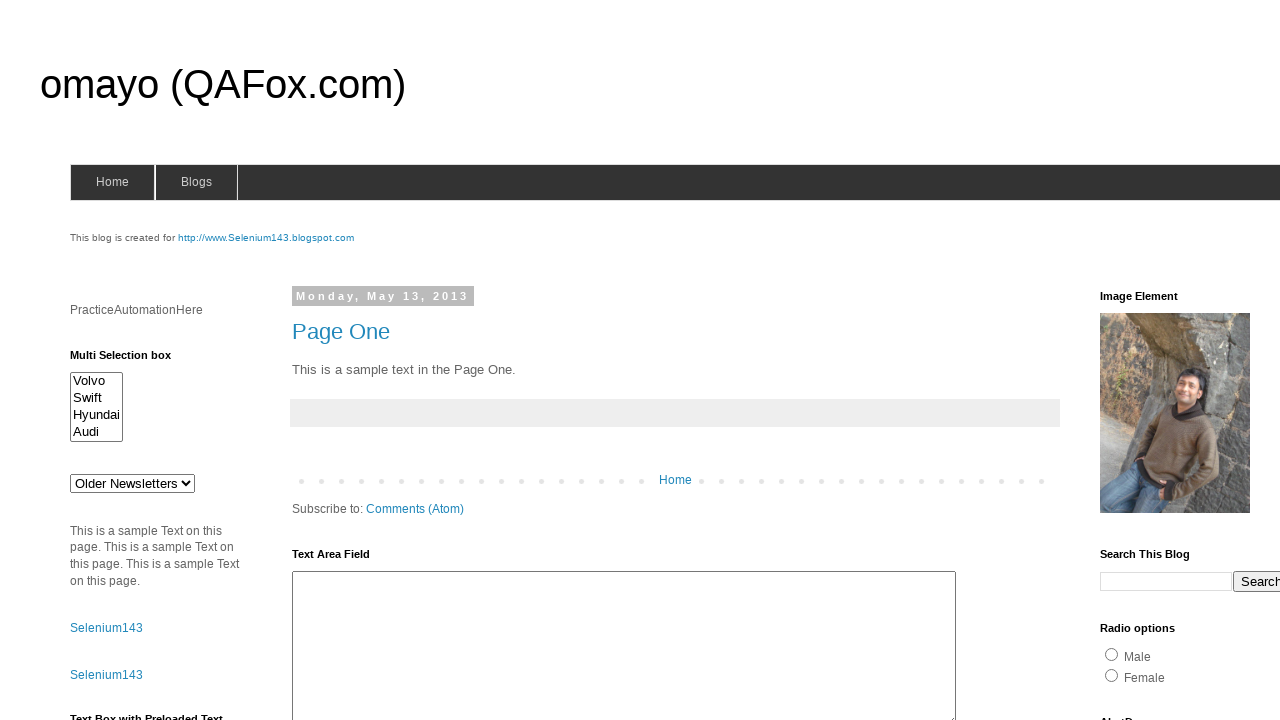

Found hyperlink with text: Home
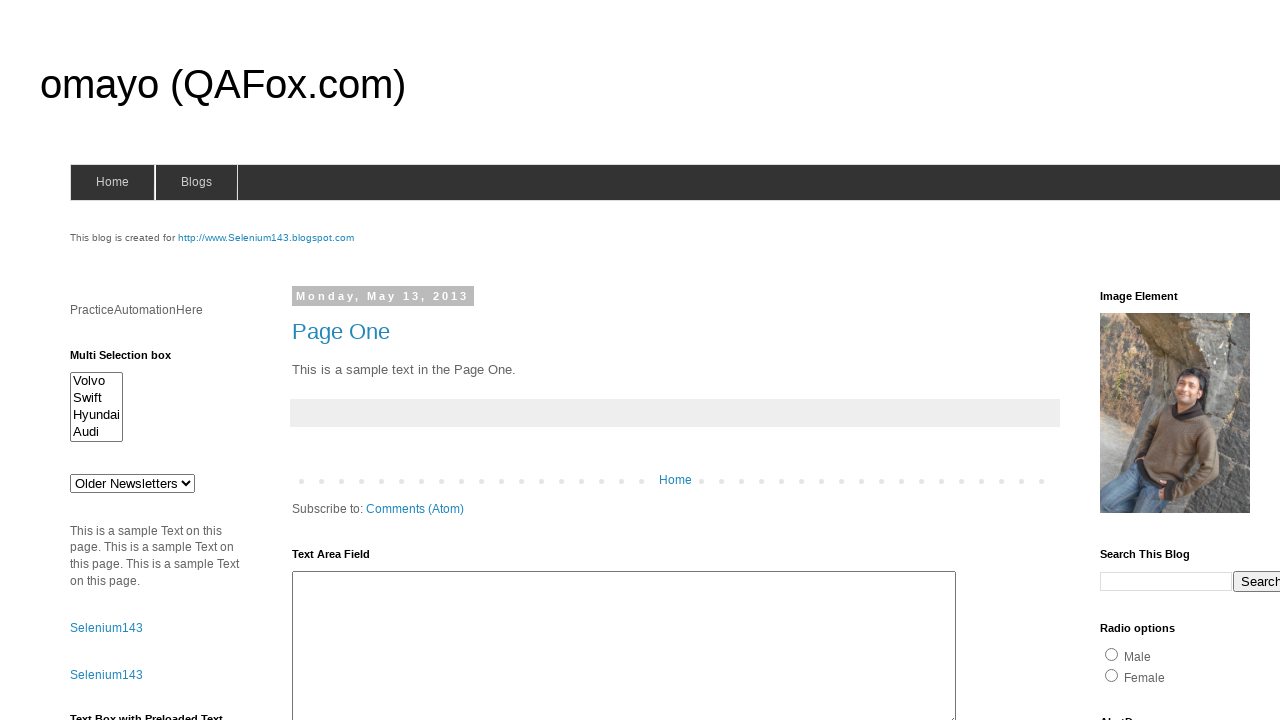

Found hyperlink with text: Blogs
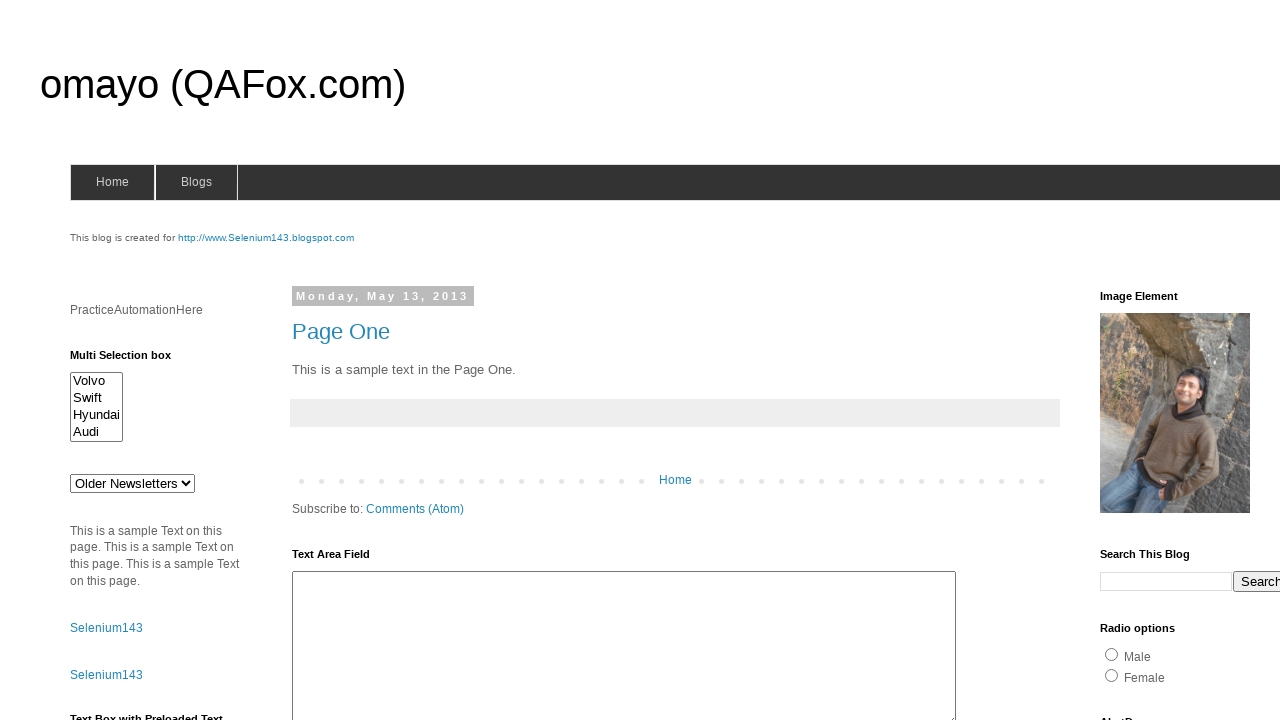

Found hyperlink with text: Selenium143
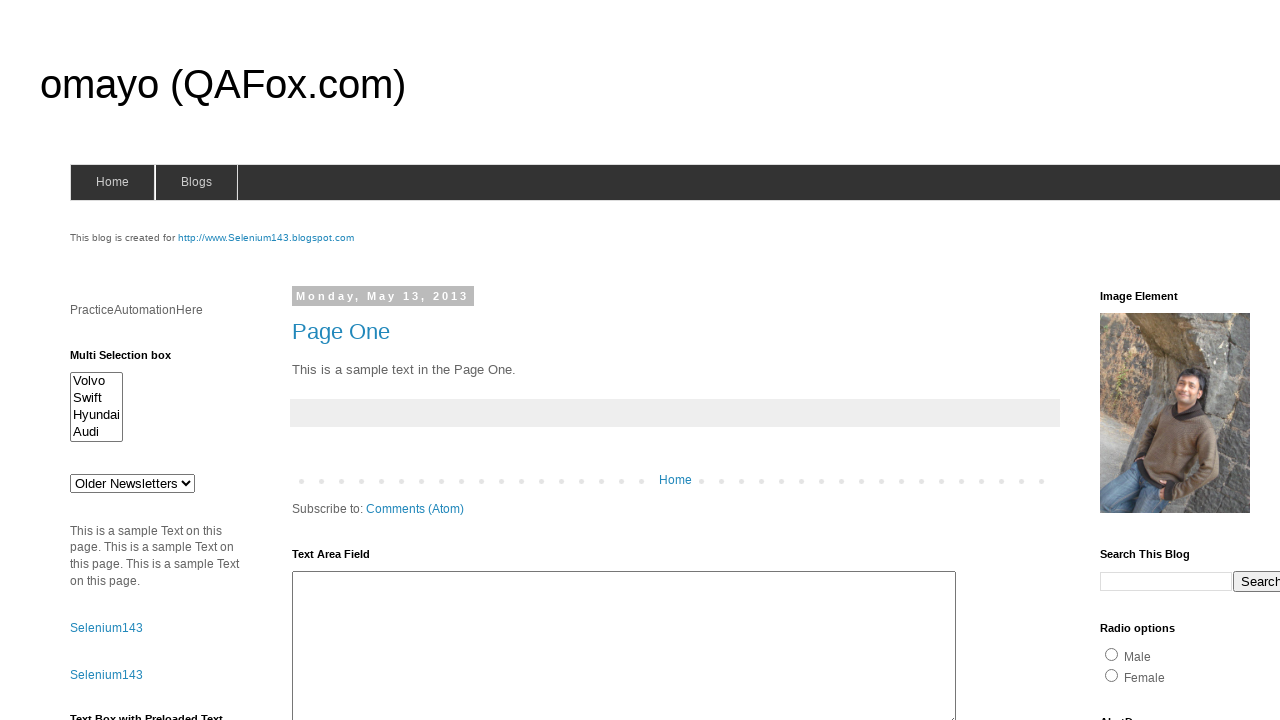

Found hyperlink with text: SeleniumByArun
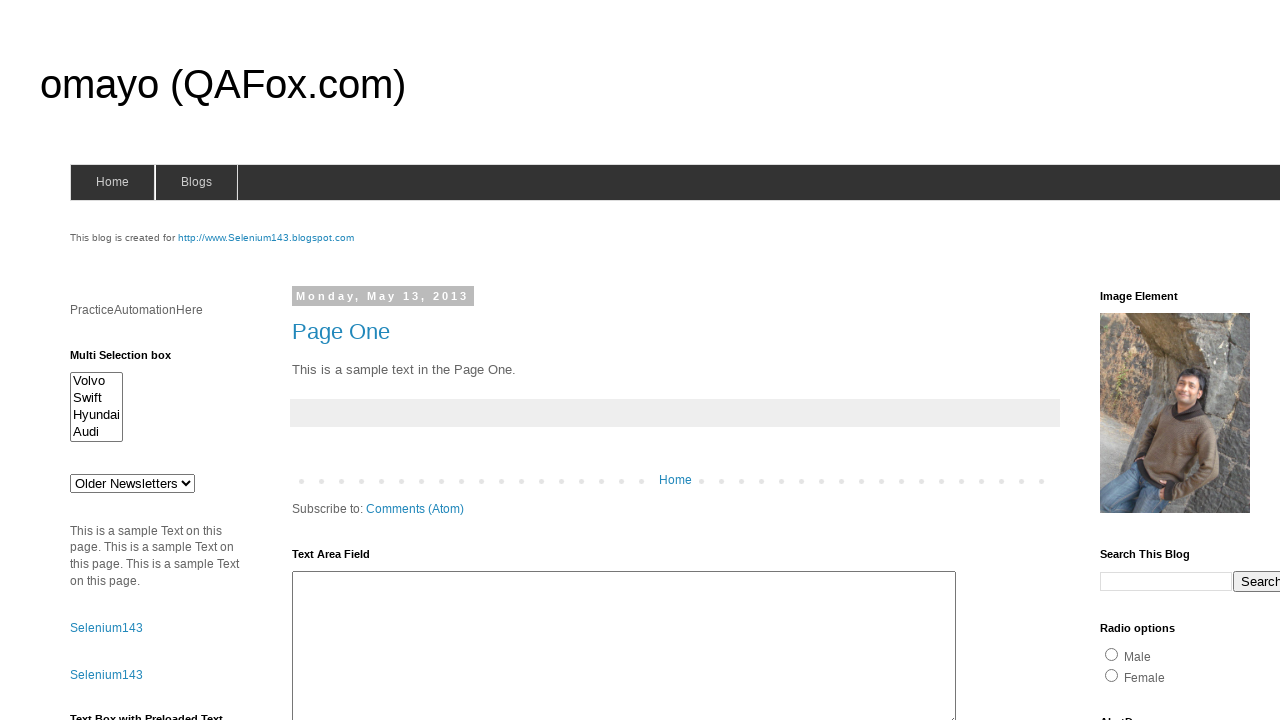

Found hyperlink with text: SeleniumOneByArun
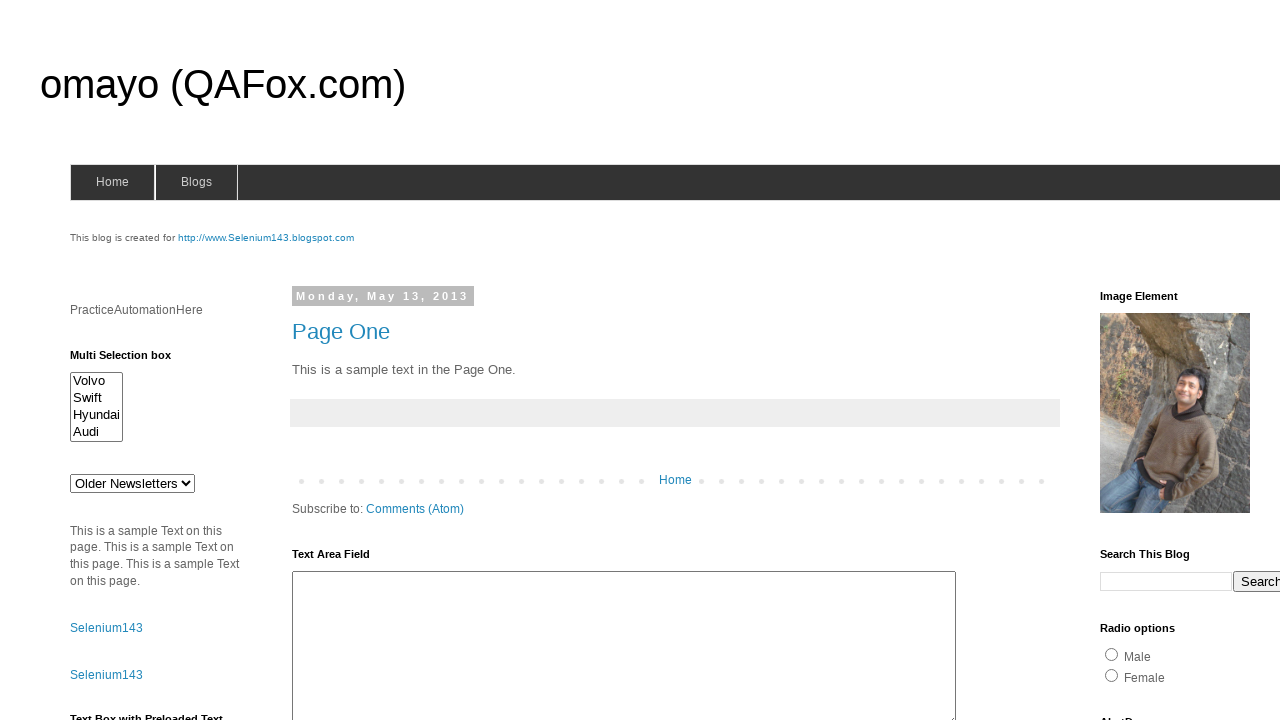

Found hyperlink with text: SeleniumTwoByArun
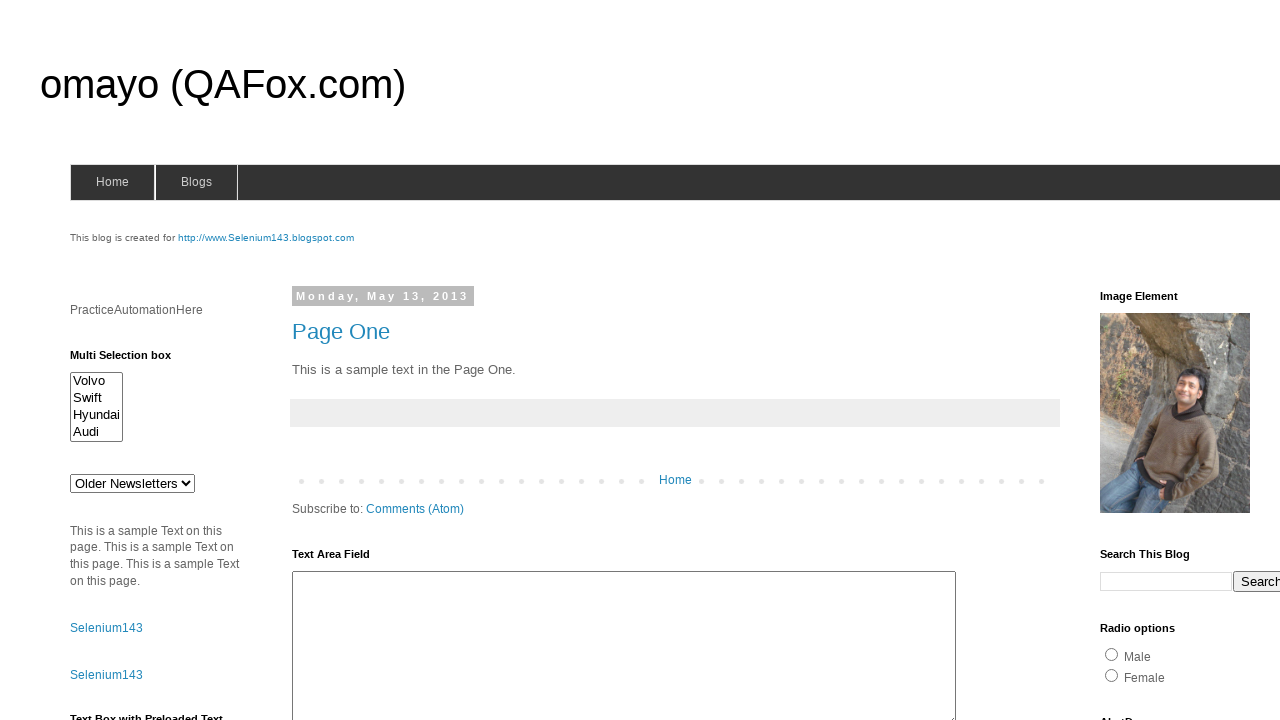

Found hyperlink with text: http://www.Selenium143.blogspot.com
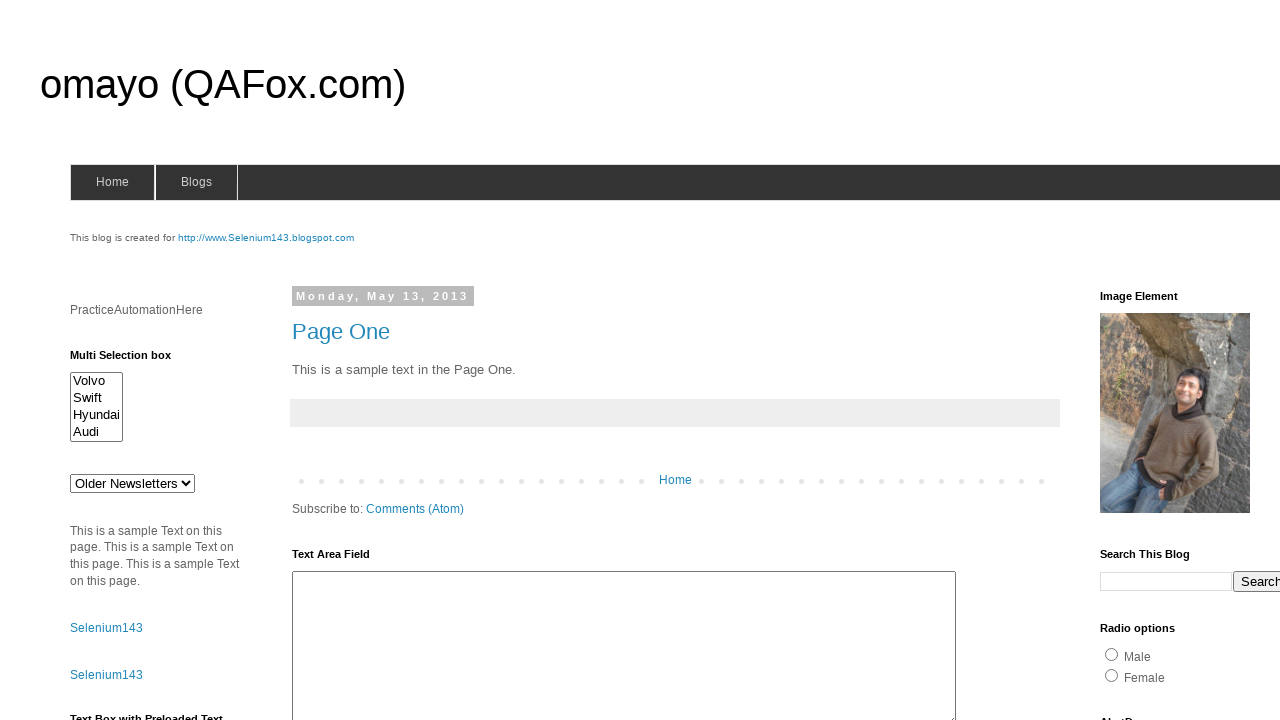

Found hyperlink with text: Page One
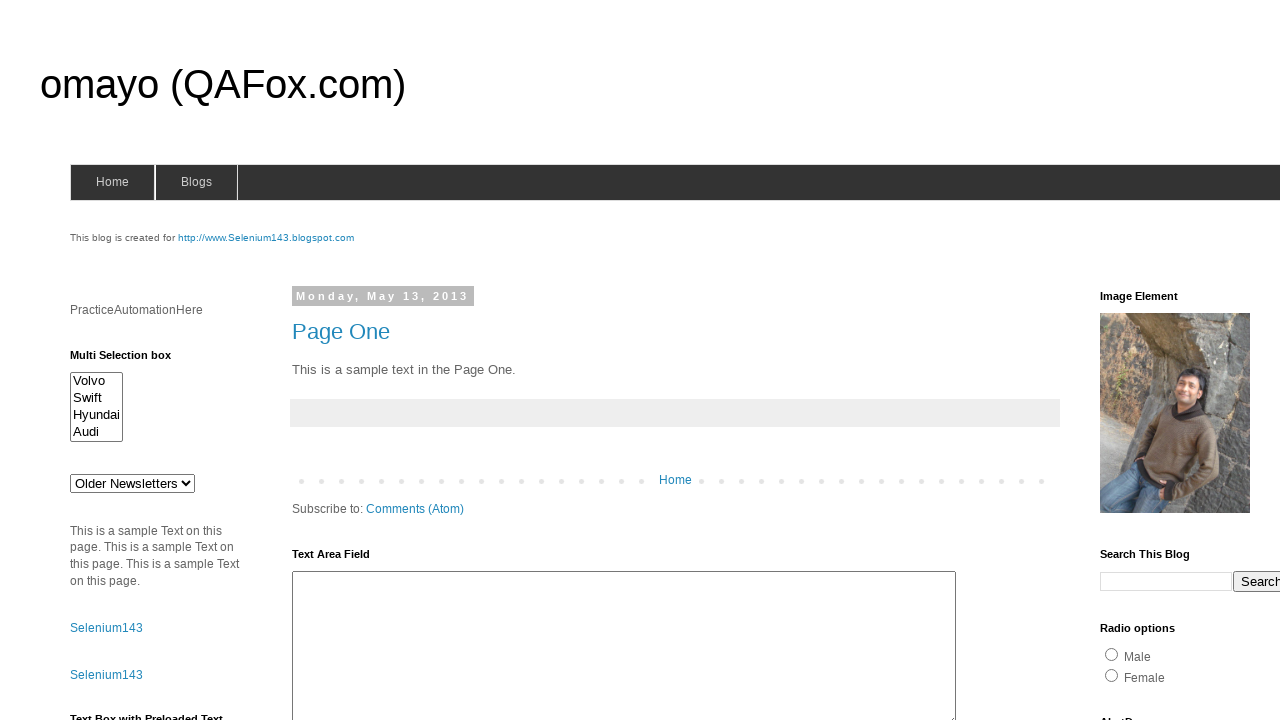

Found hyperlink with text: Home
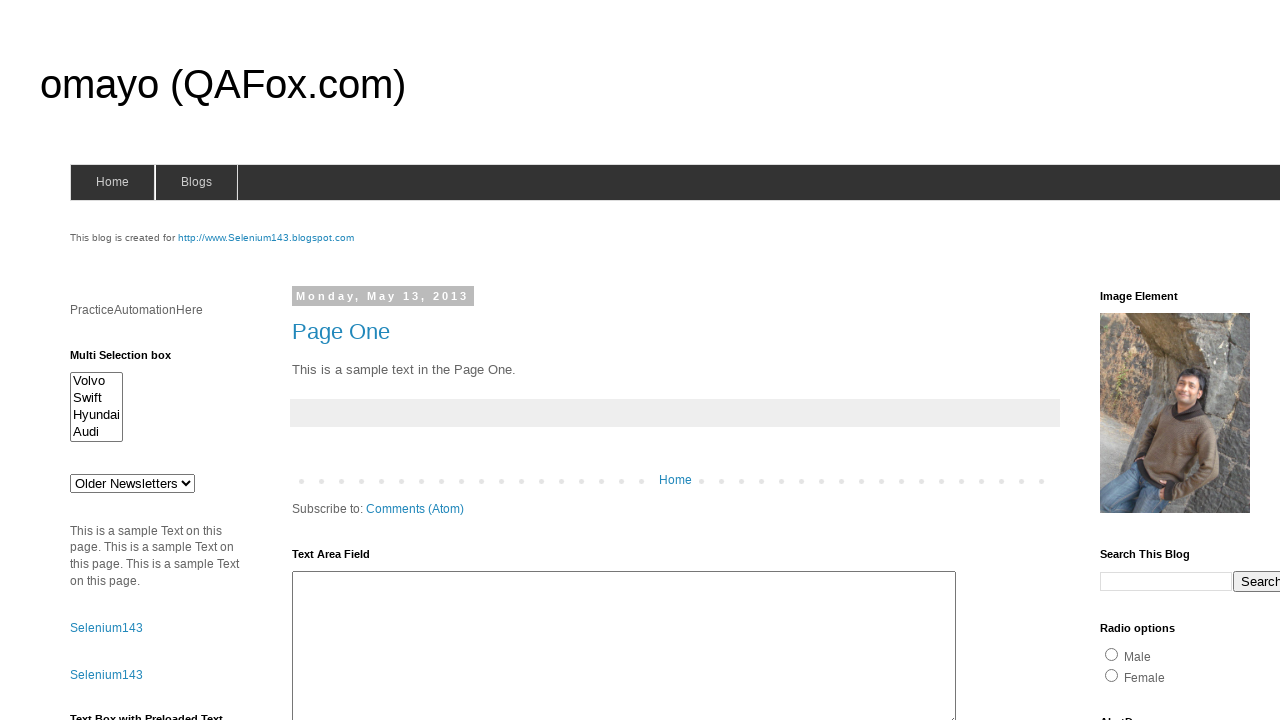

Found hyperlink with text: Comments (Atom)
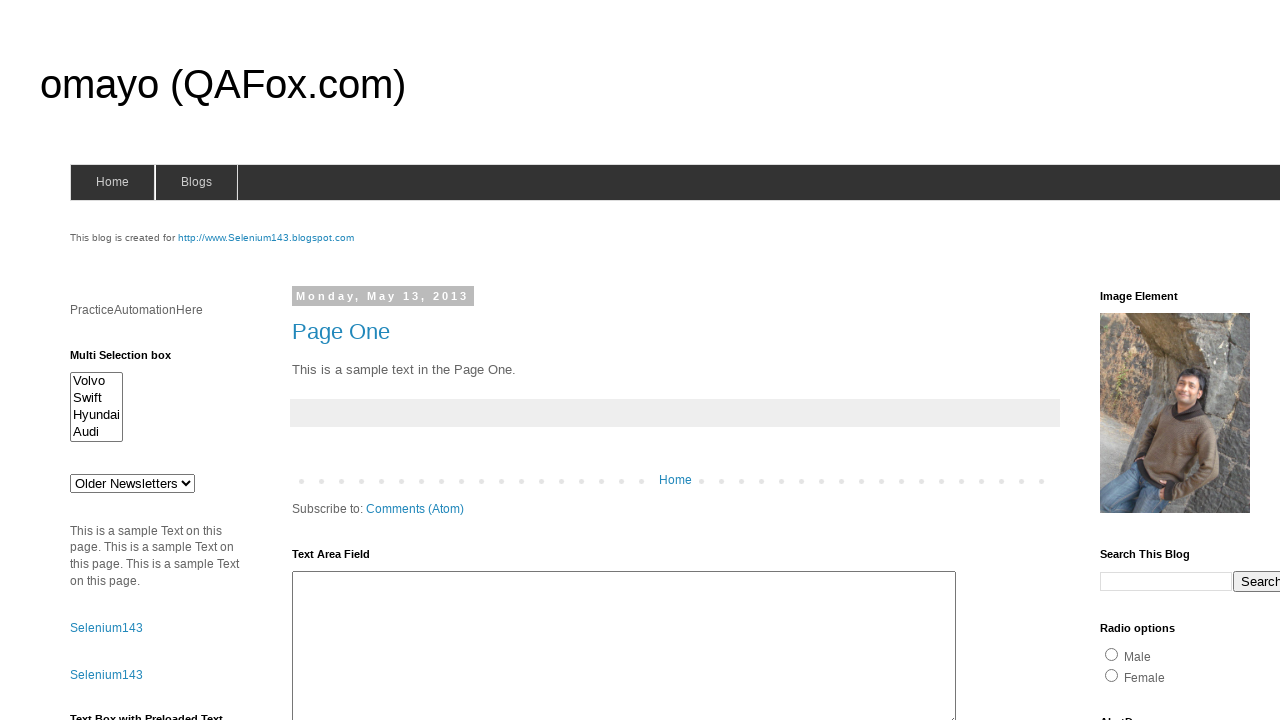

Found hyperlink with text: Selenium143
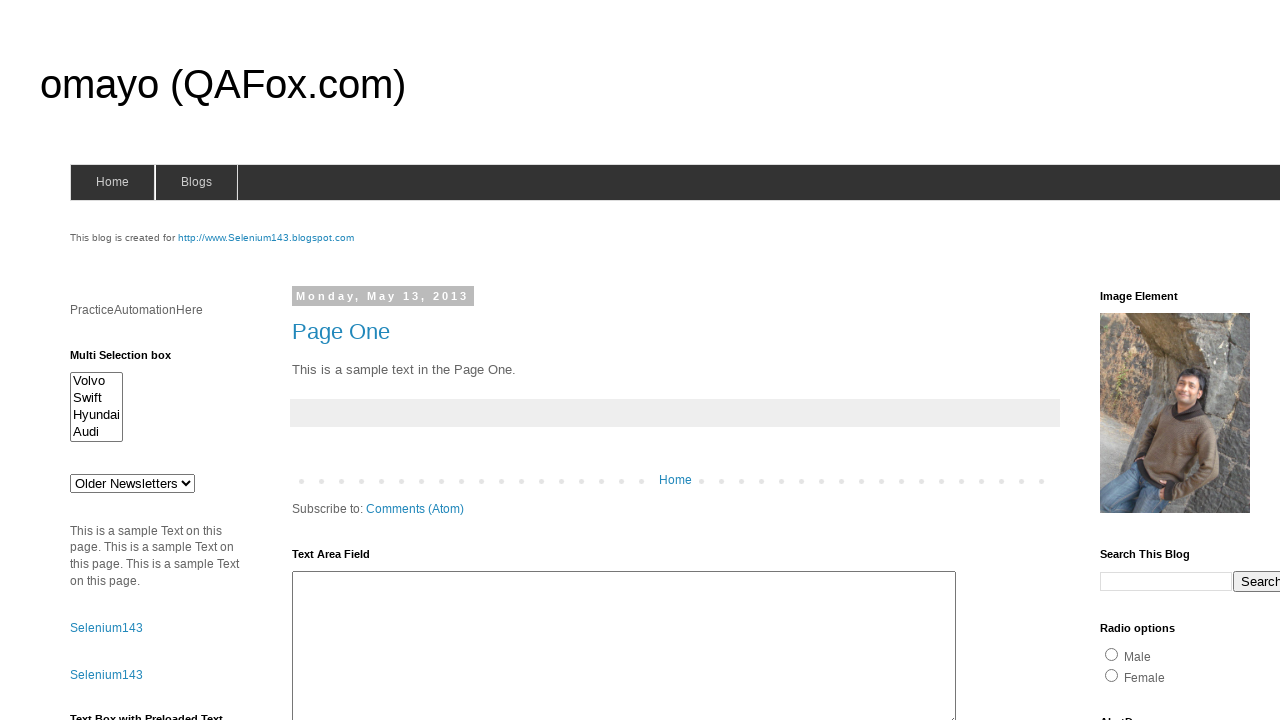

Found hyperlink with text: Selenium143
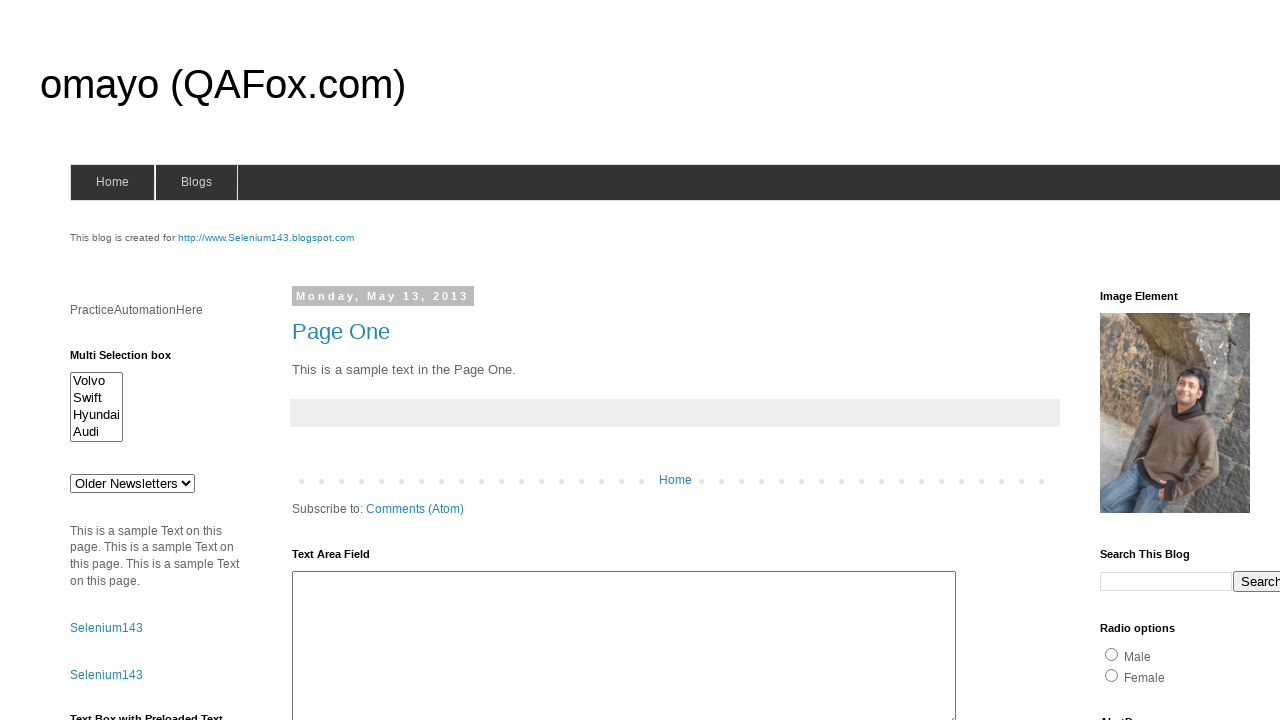

Found hyperlink with text: SeleniumTutorial
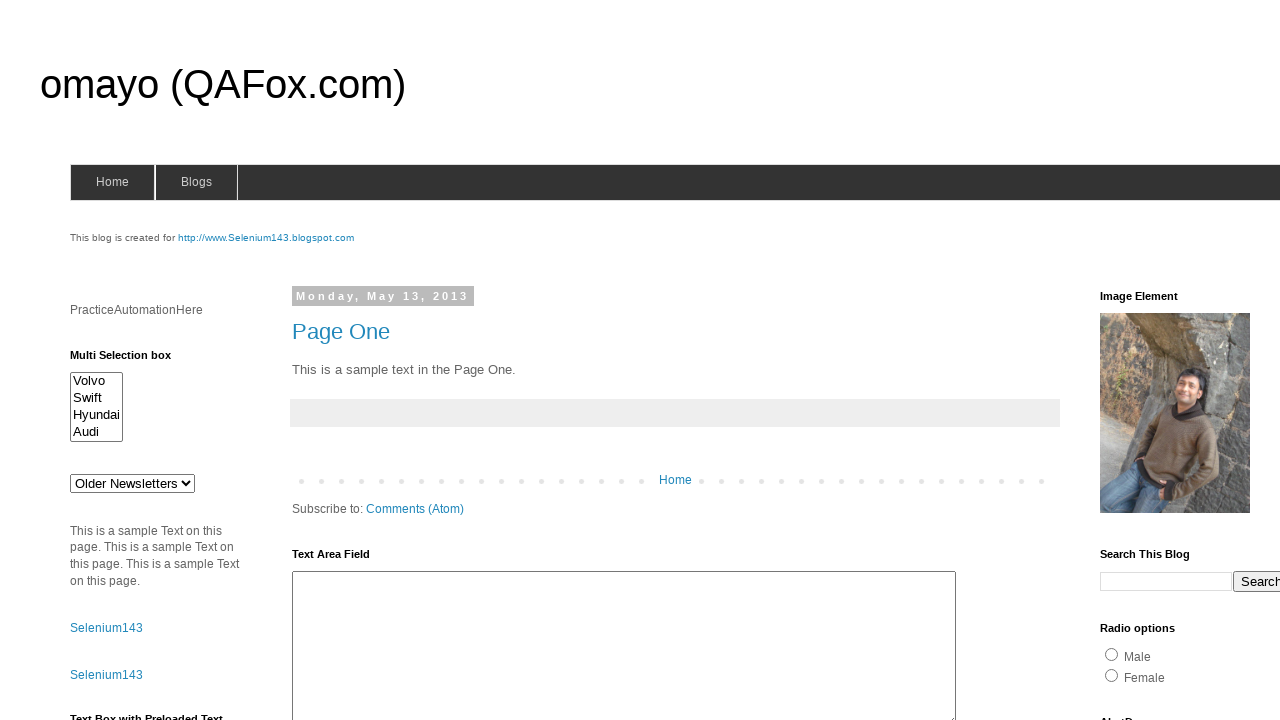

Found hyperlink with text: Open a popup window
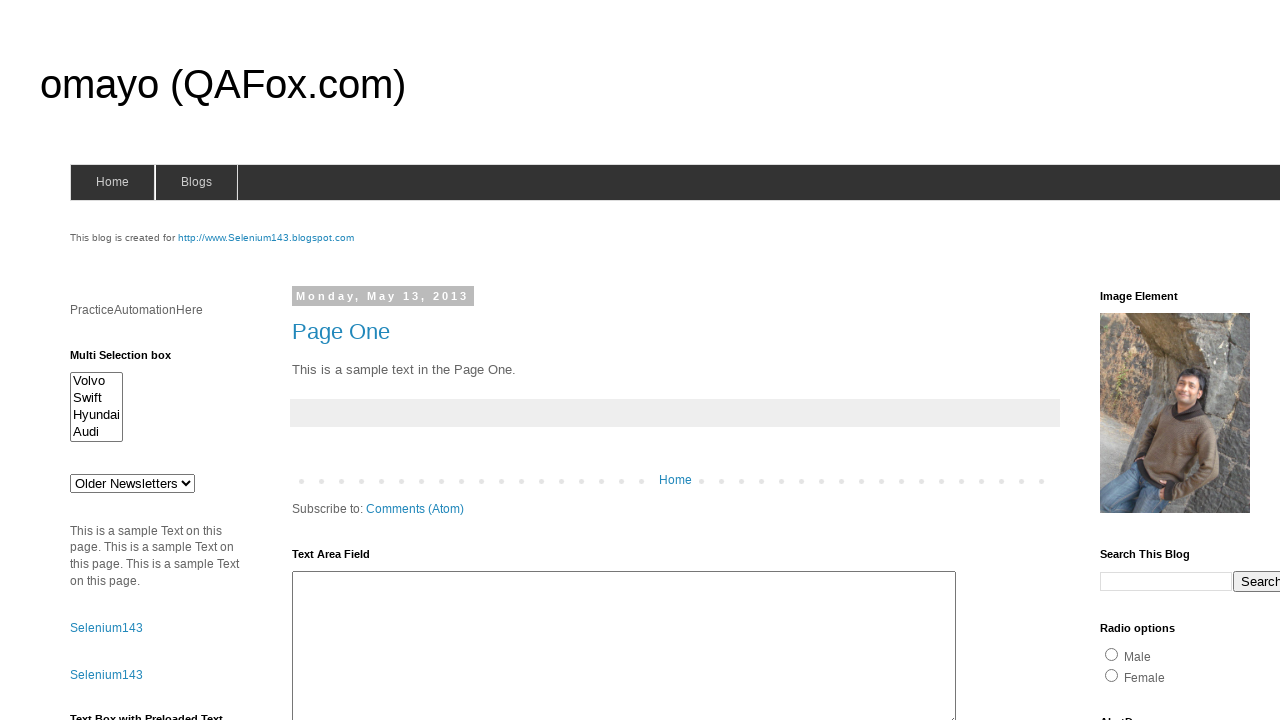

Found hyperlink with text: compendiumdev
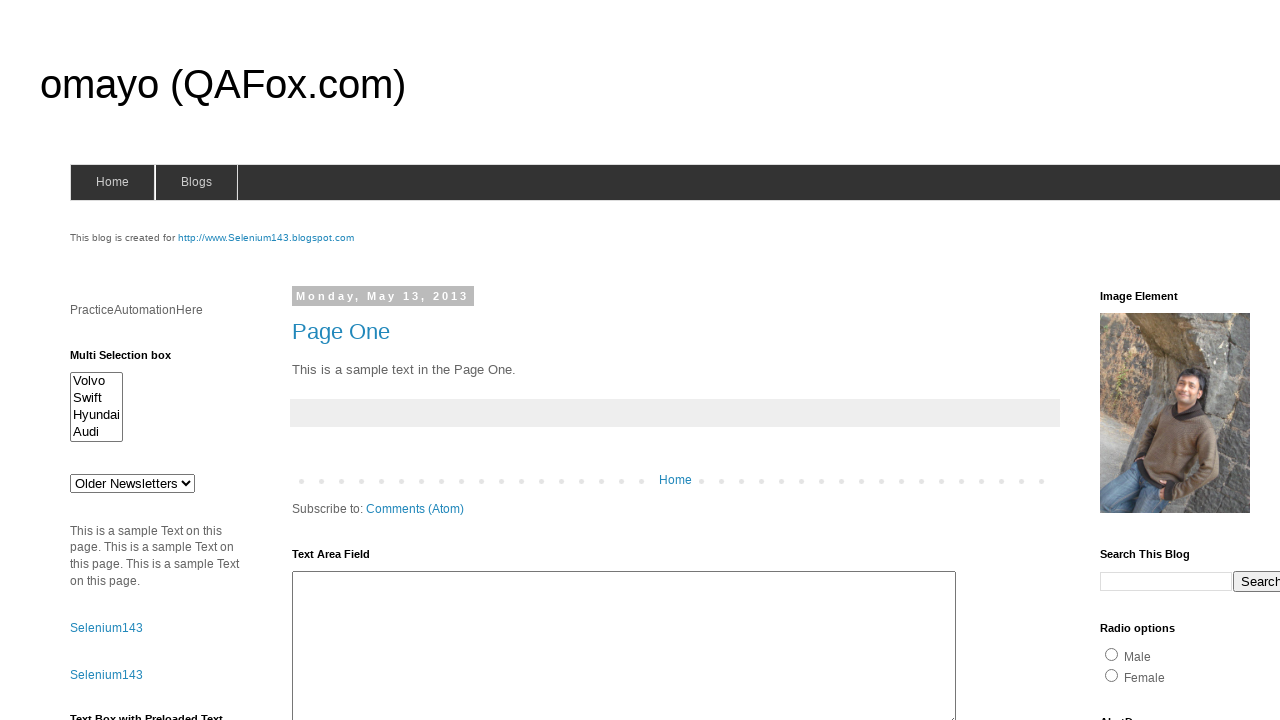

Found hyperlink with text: onlytestingblog
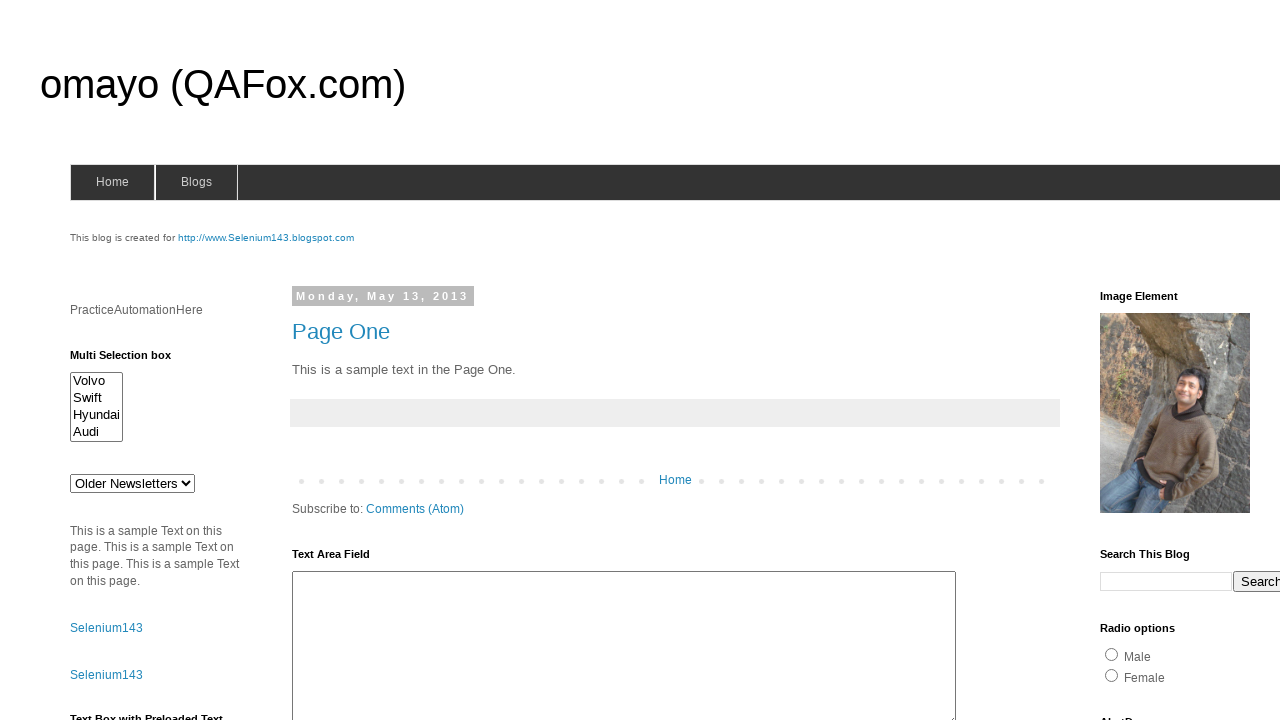

Found hyperlink with text: testwisely
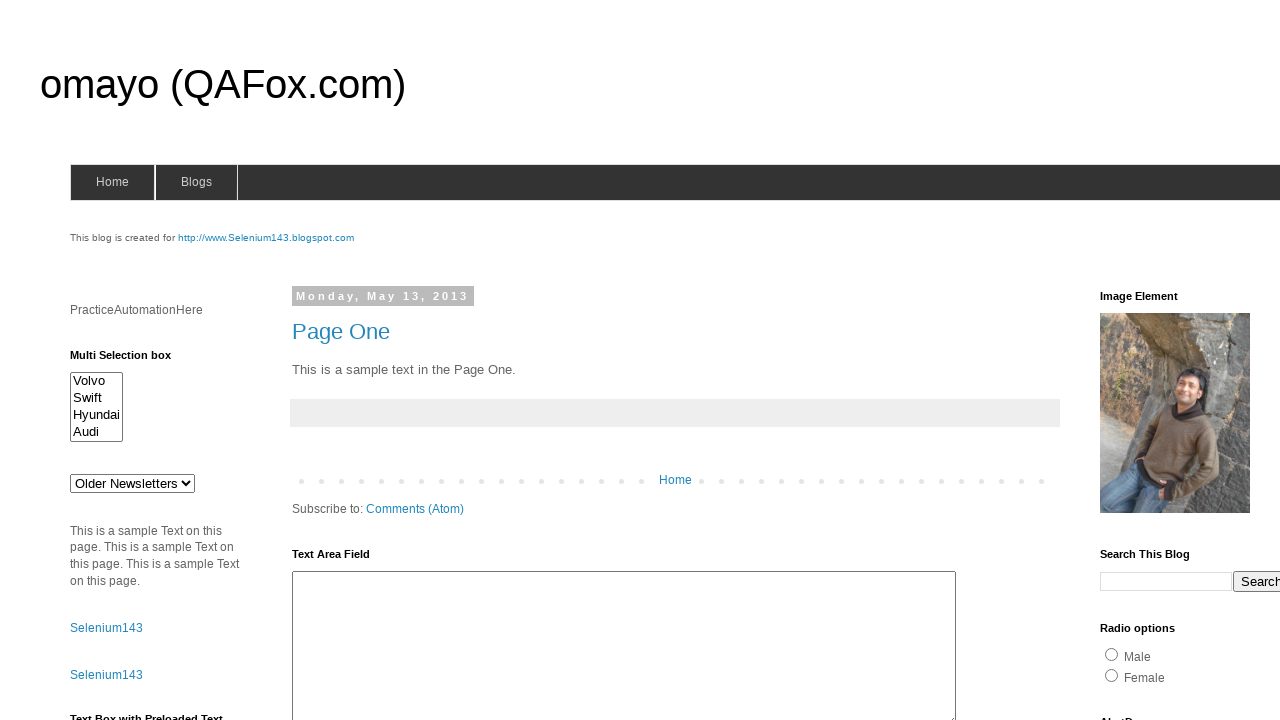

Found hyperlink with text: jqueryui
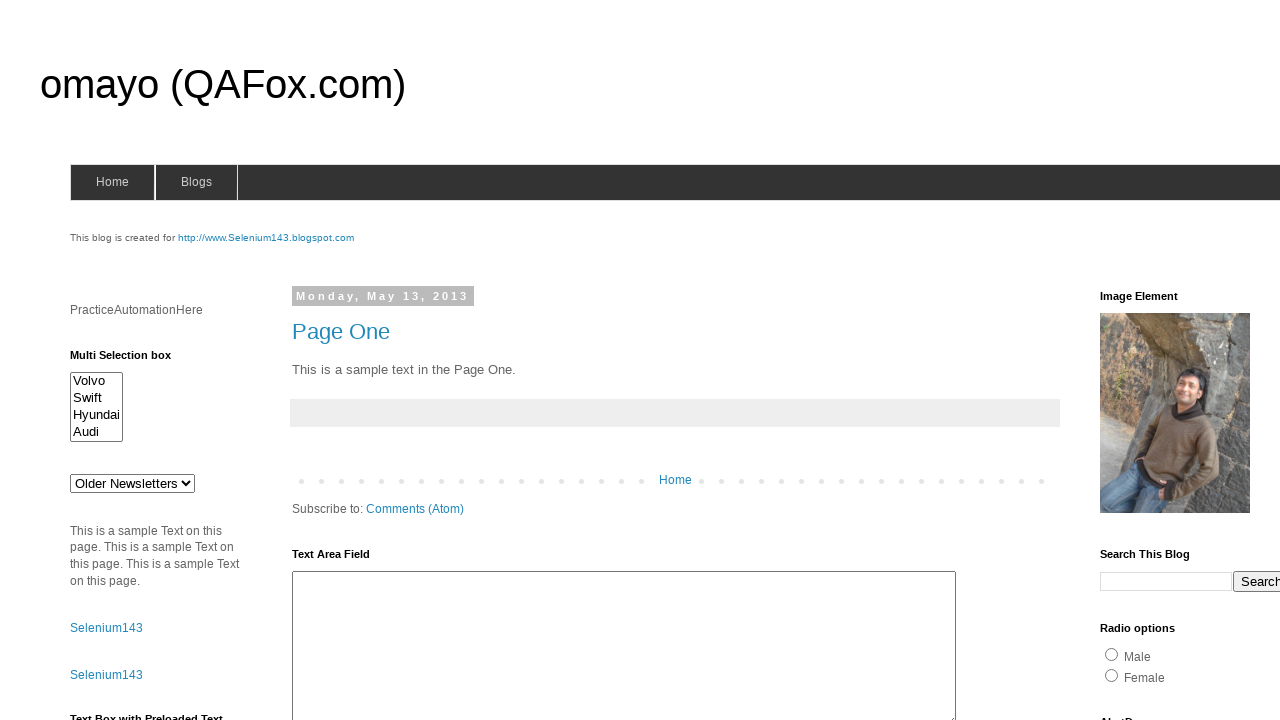

Found hyperlink with text: theautomatedtester
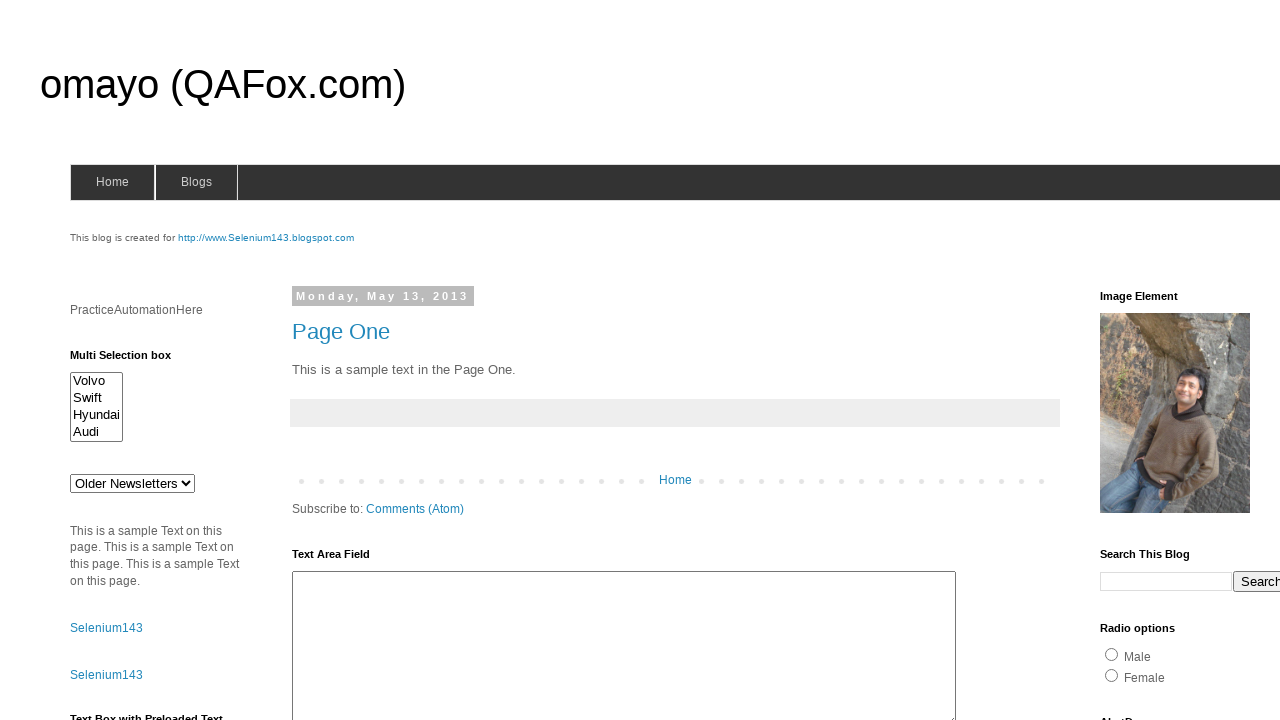

Found hyperlink with text: Facebook
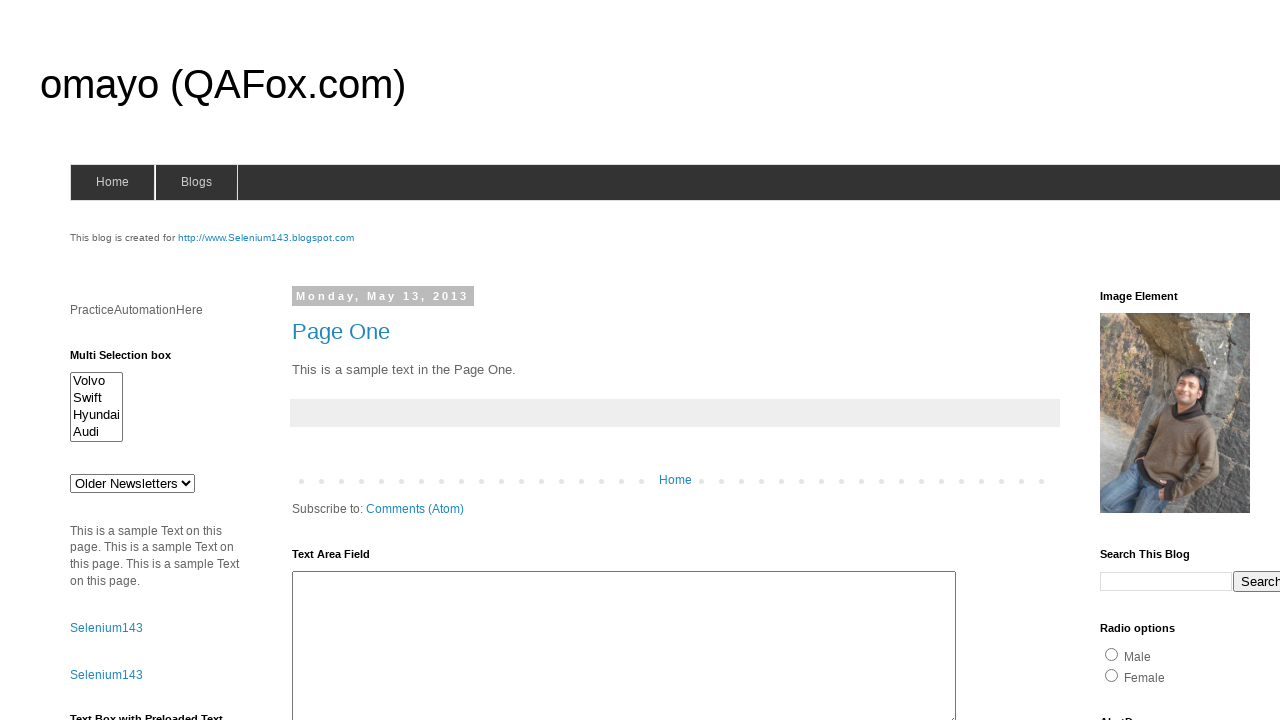

Found hyperlink with text: Flipkart
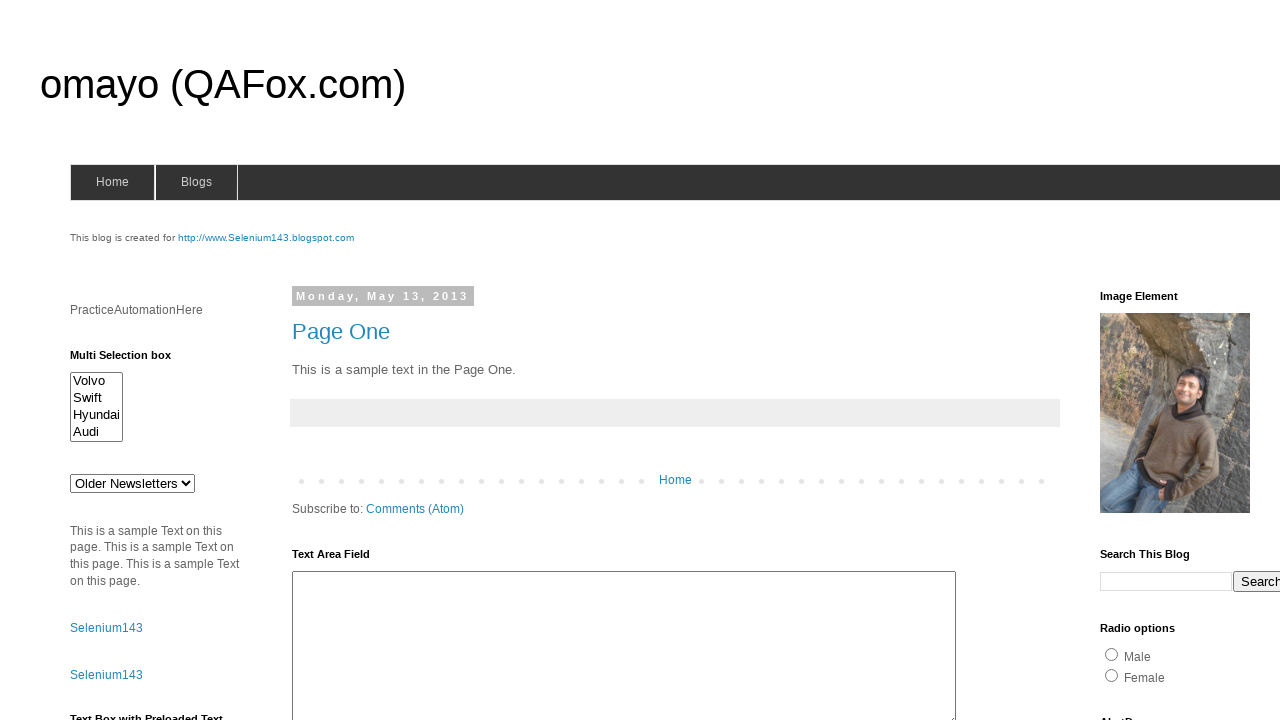

Found hyperlink with text: Gmail
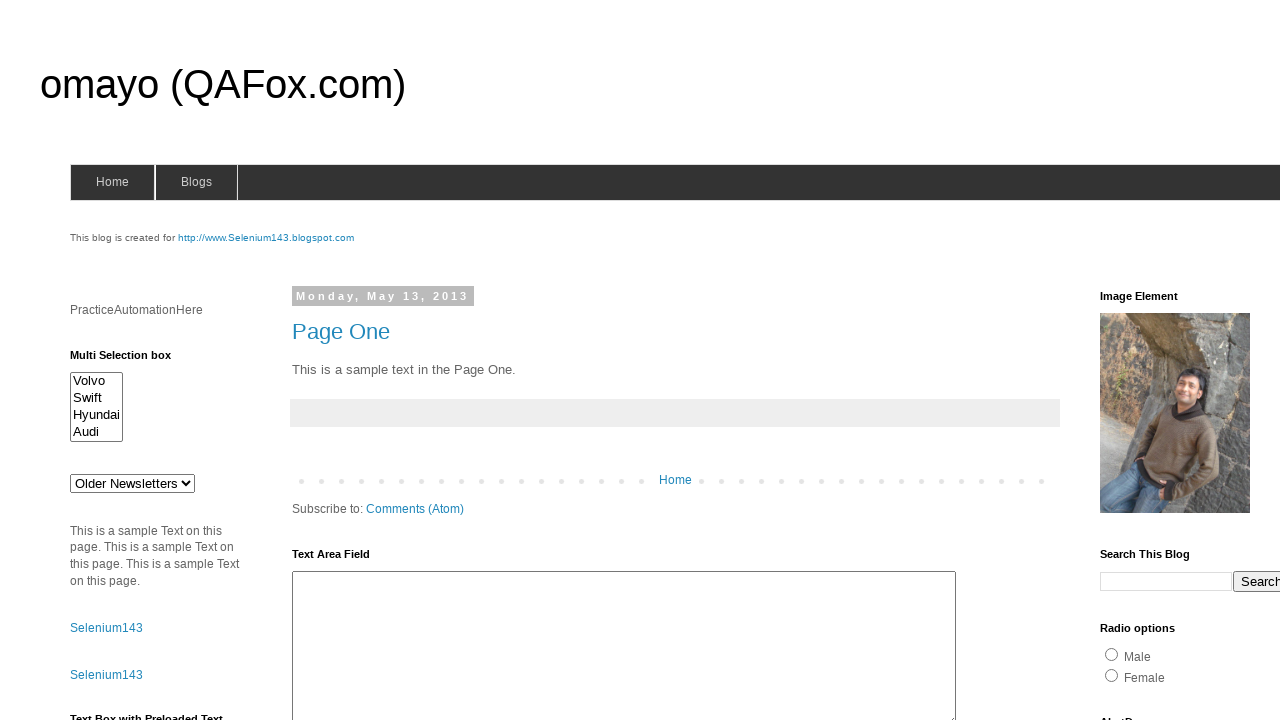

Found hyperlink with text: Blogger
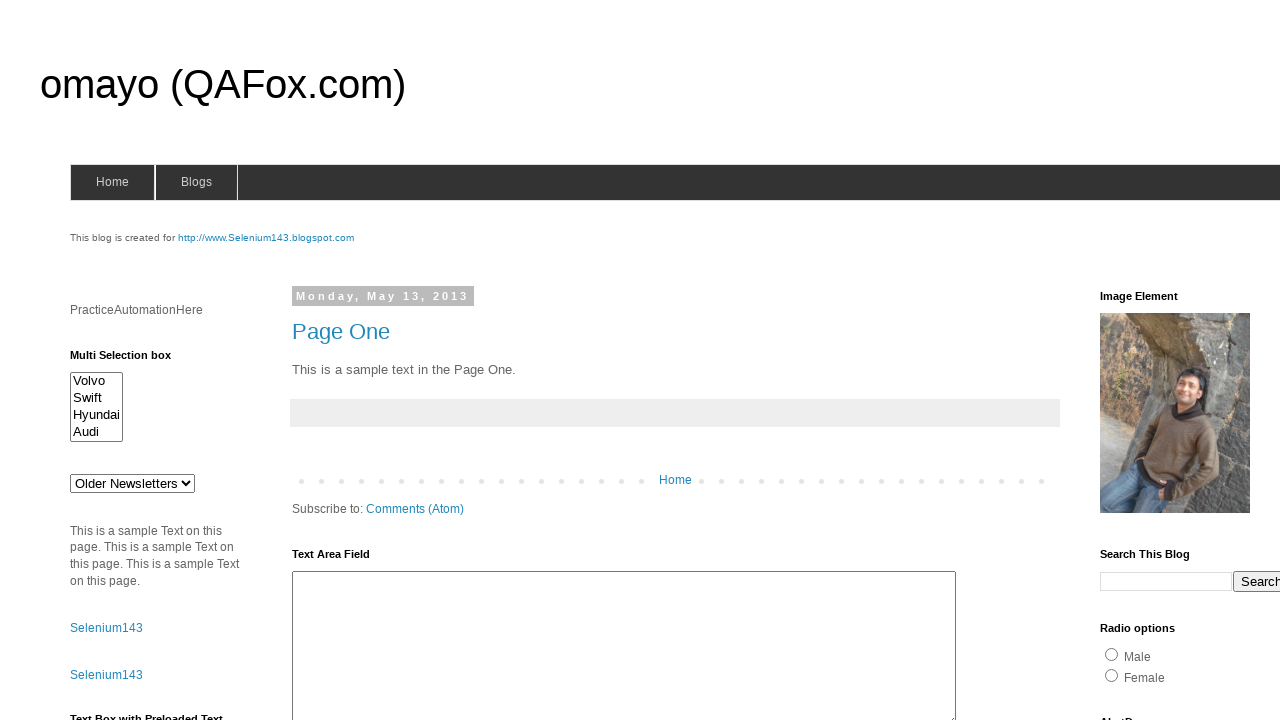

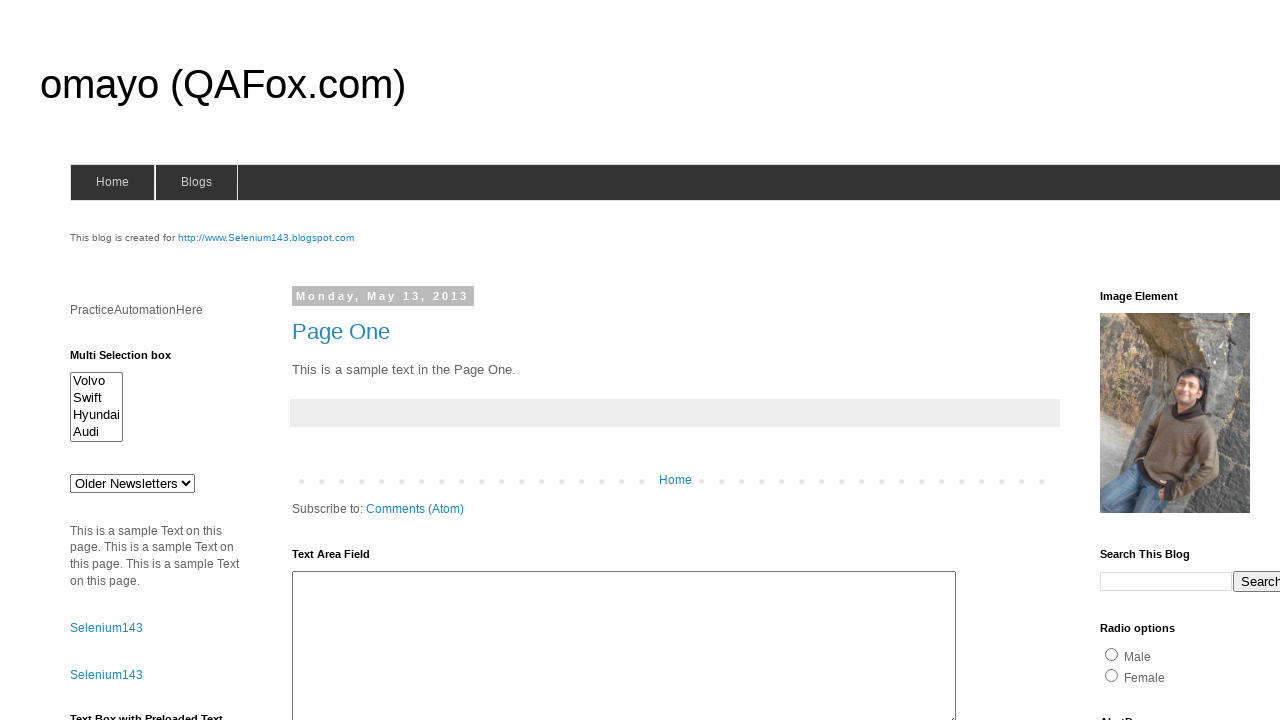